Tests filling out a complete registration form including name, email, gender, phone, date of birth, subjects, hobbies, address, state and city, then submitting and verifying results

Starting URL: https://demoqa.com/automation-practice-form

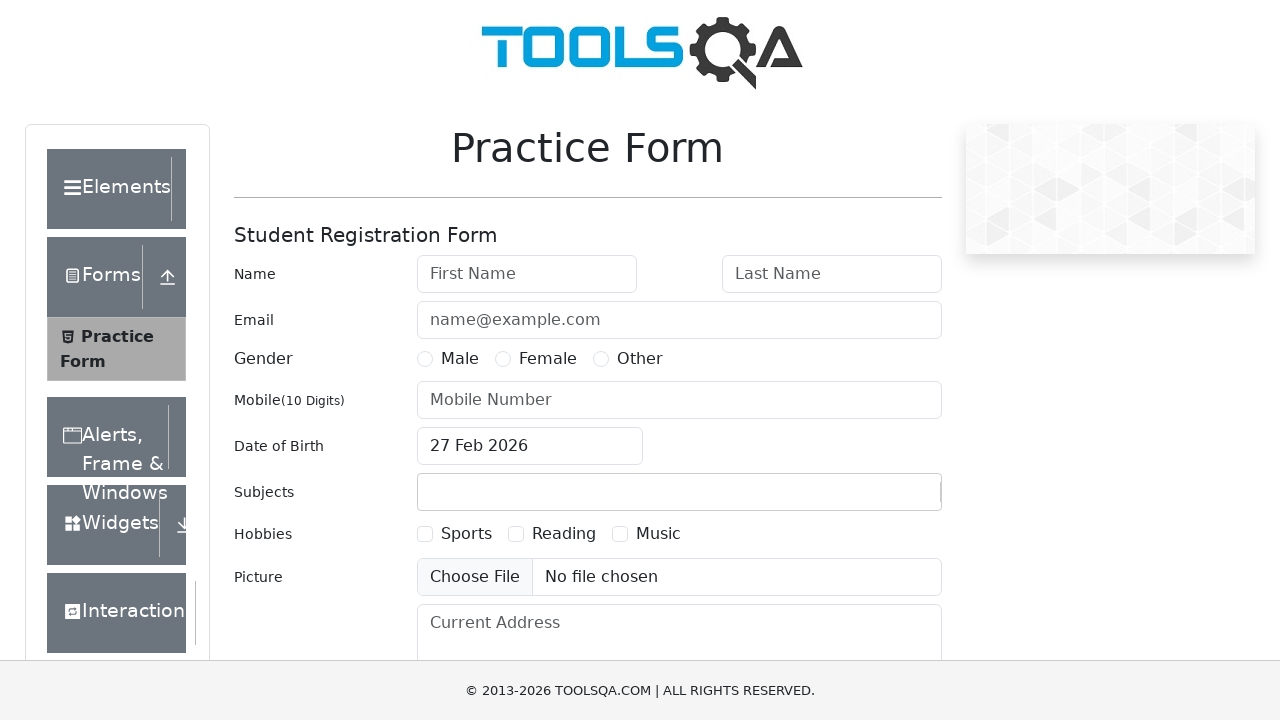

Filled first name field with 'Peter' on #firstName
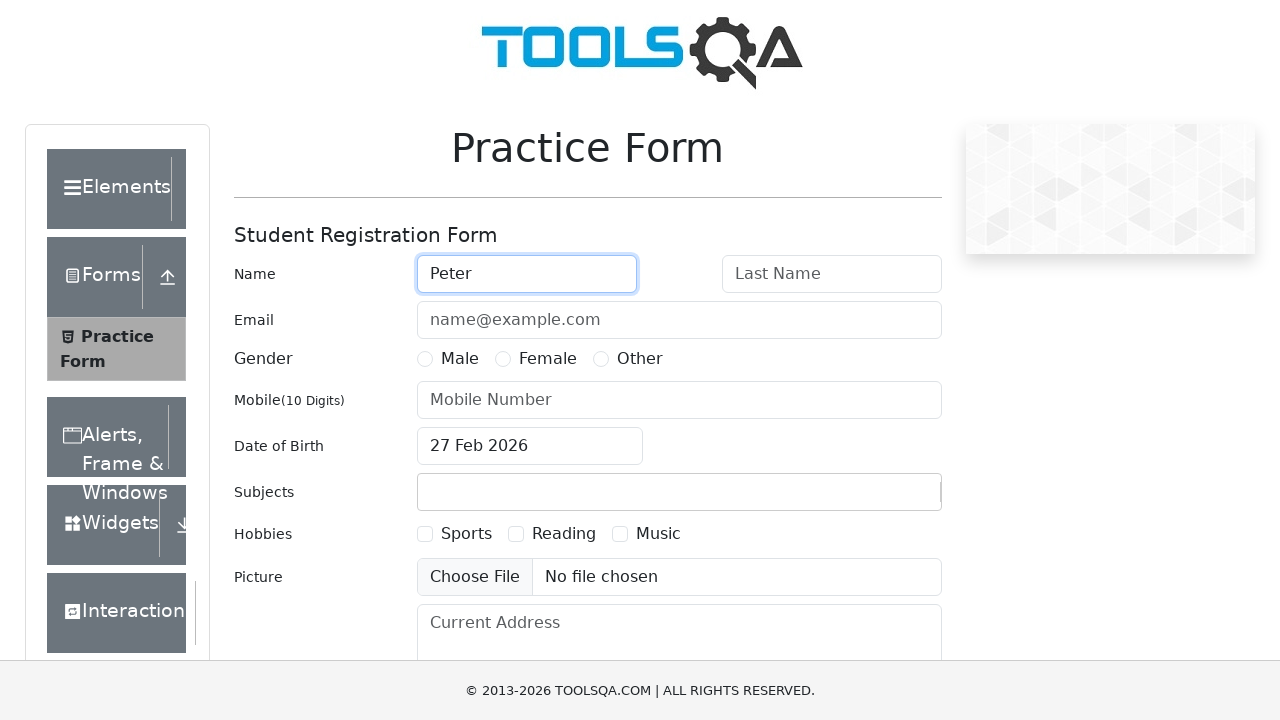

Filled last name field with 'Ivanov' on #lastName
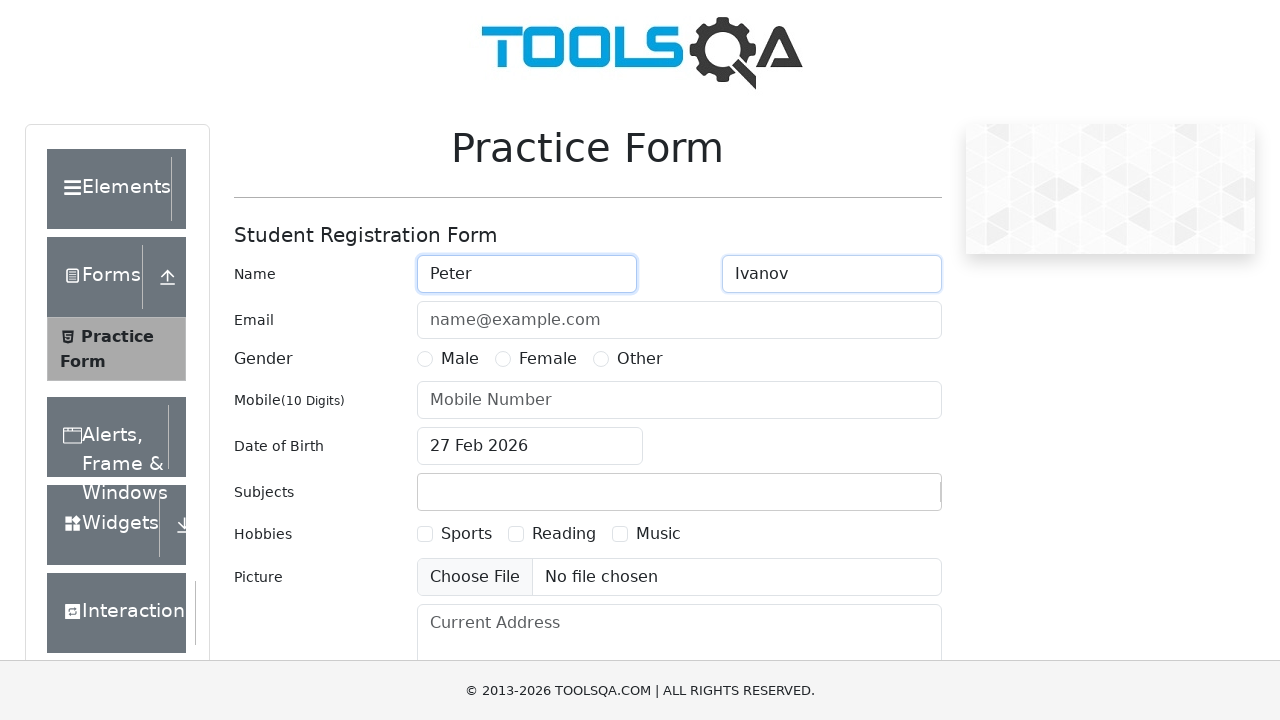

Filled email field with 'a@a.ru' on #userEmail
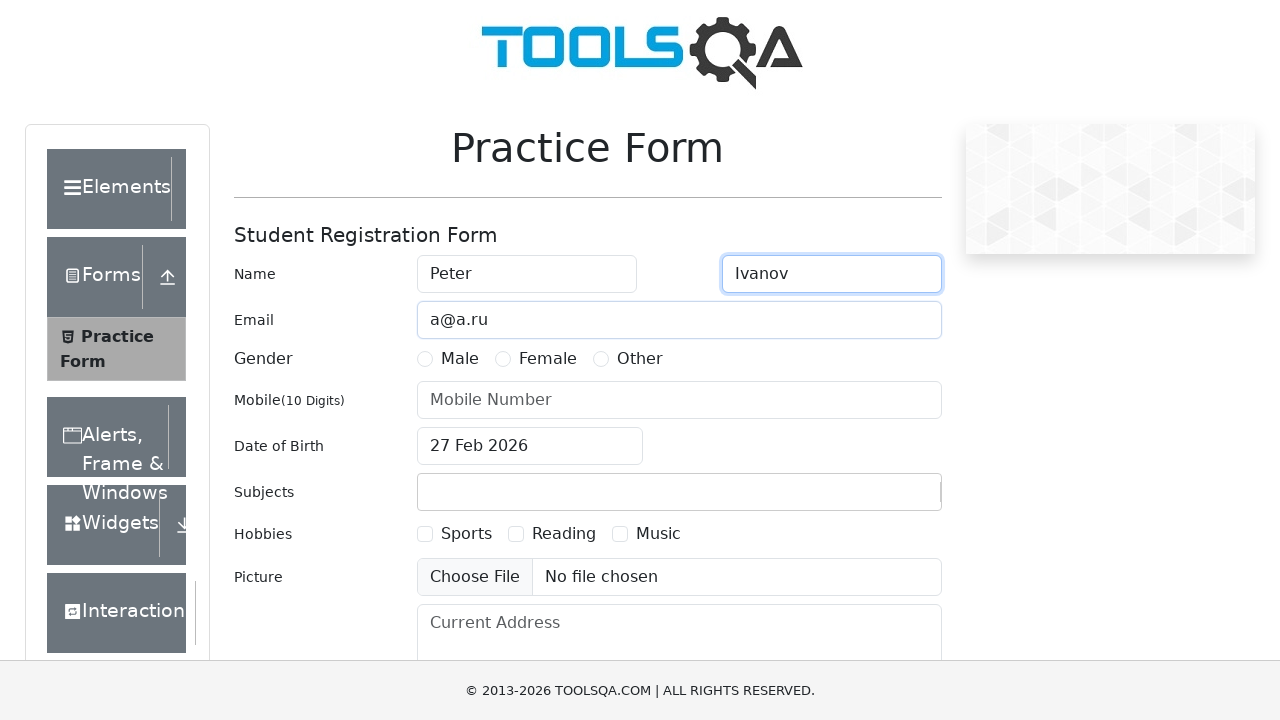

Selected Male gender option at (460, 359) on label[for='gender-radio-1']
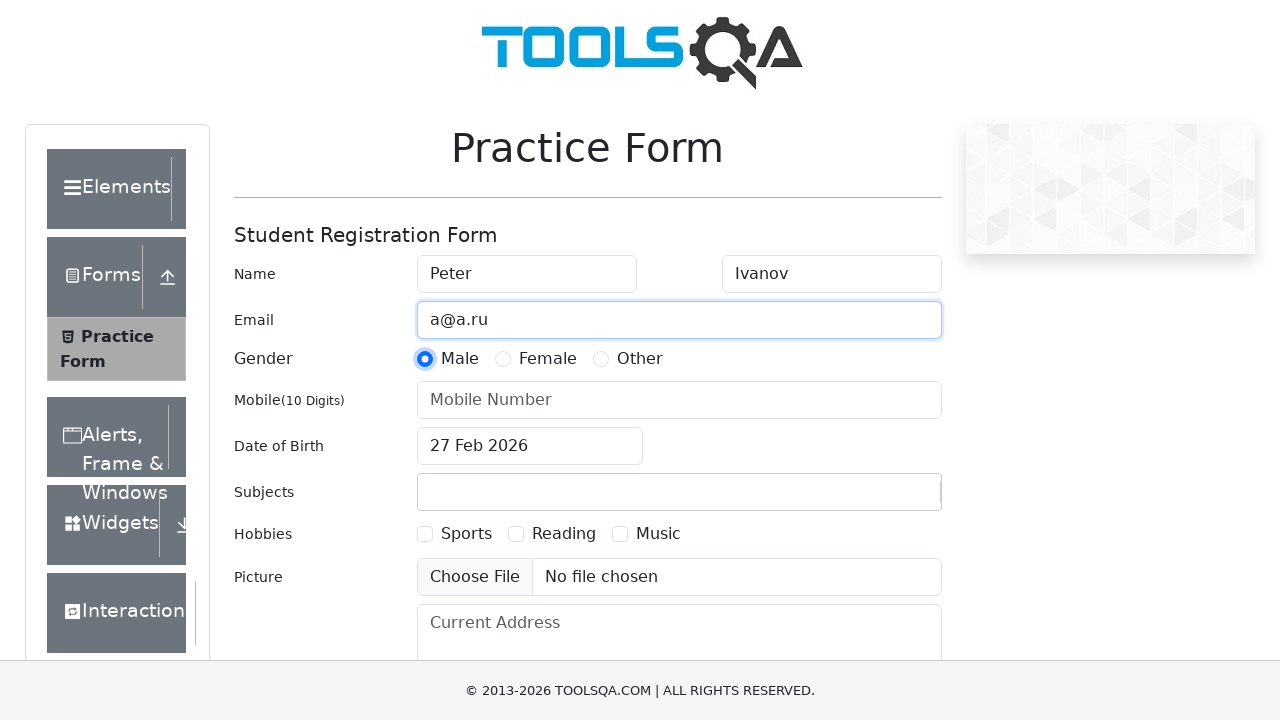

Filled phone number field with '1234567890' on #userNumber
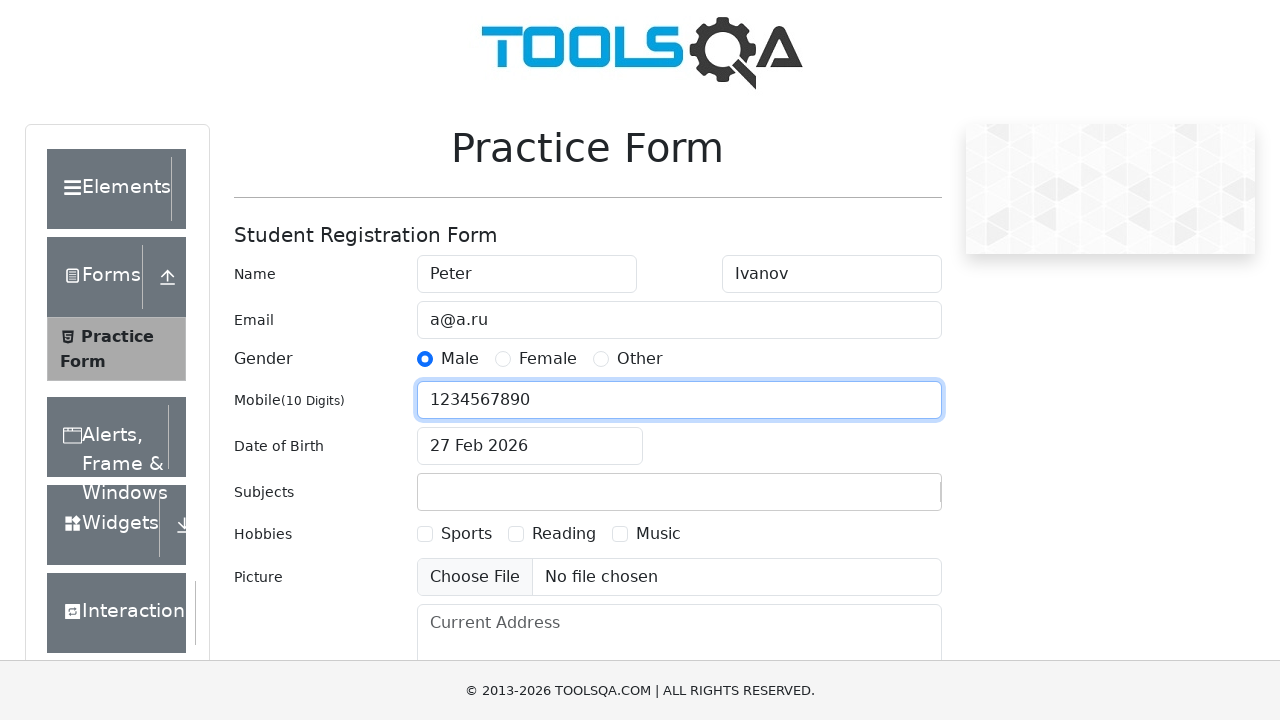

Clicked date of birth input field at (530, 446) on #dateOfBirthInput
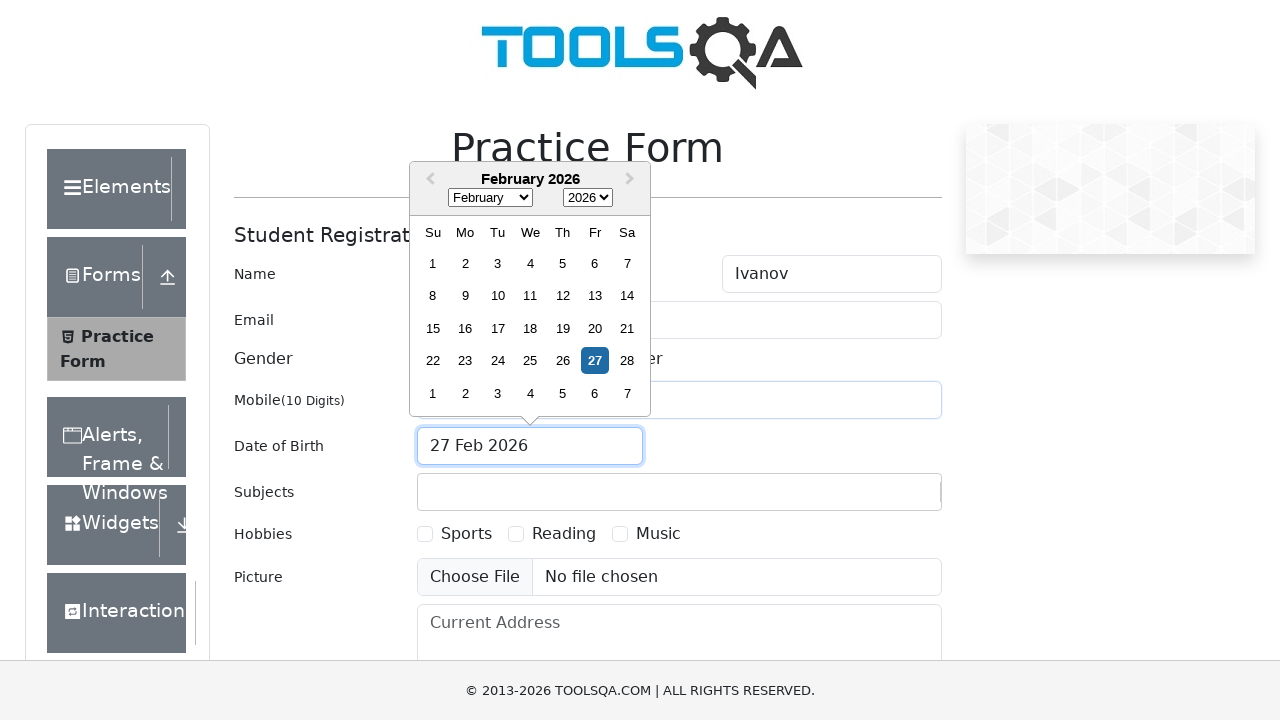

Selected November from month dropdown on select.react-datepicker__month-select
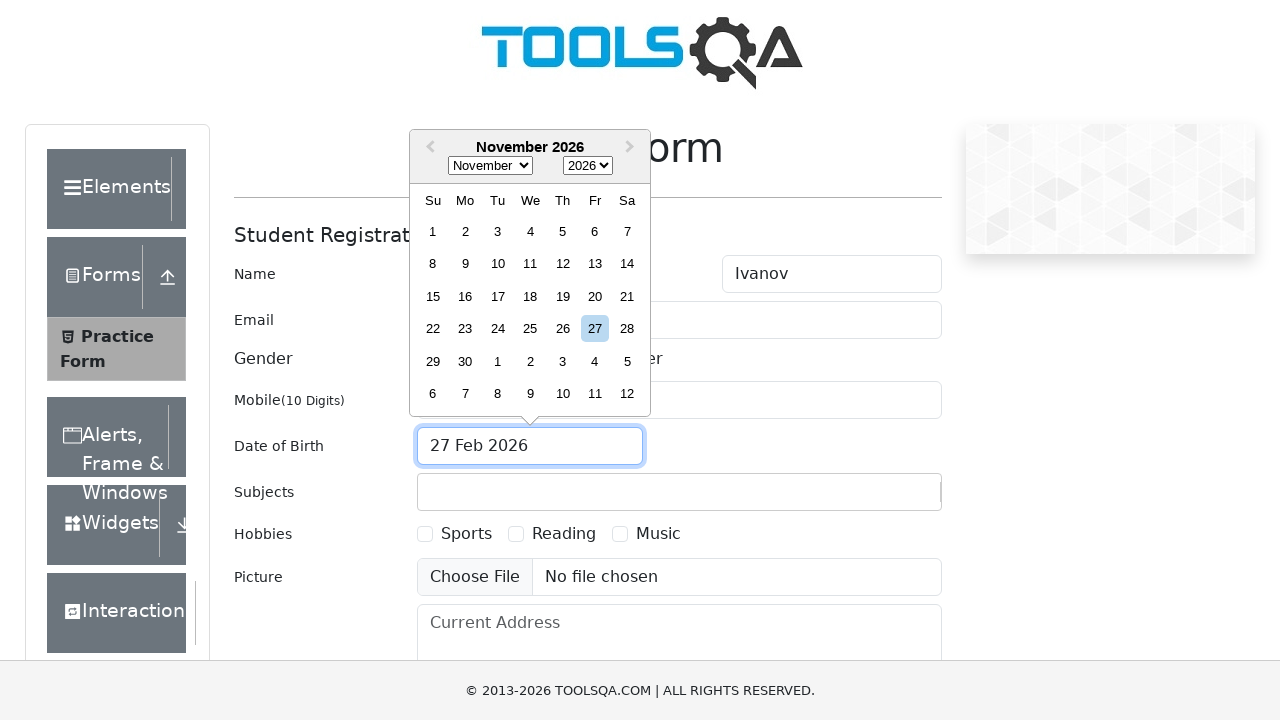

Selected 1985 from year dropdown on select.react-datepicker__year-select
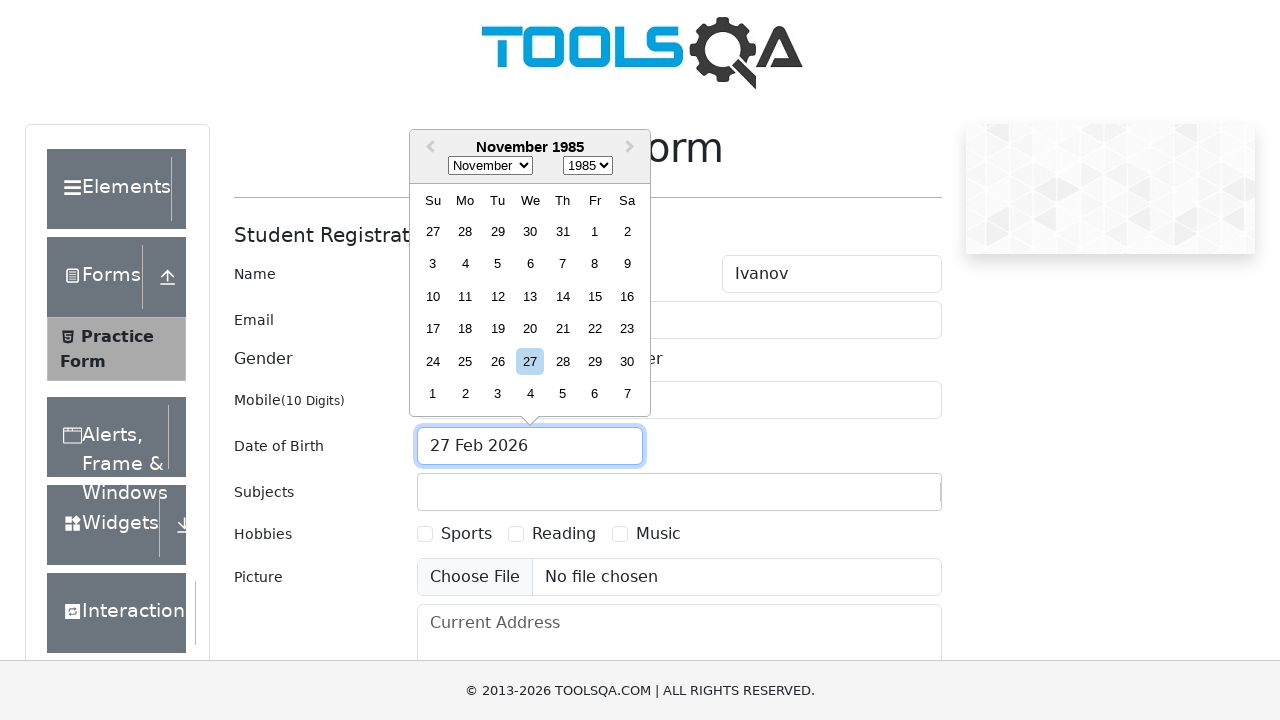

Selected date November 15th, 1985 at (595, 296) on xpath=//div[@aria-label='Choose Friday, November 15th, 1985']
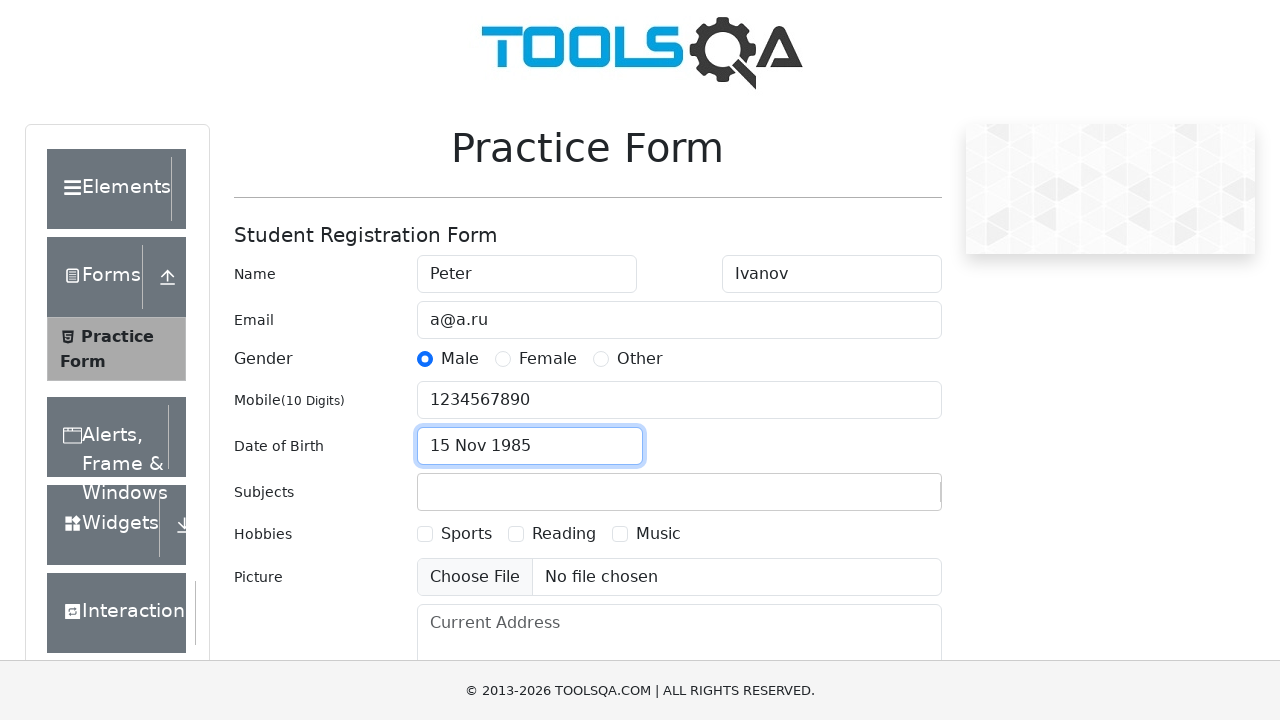

Filled subjects field with 'Maths' on #subjectsInput
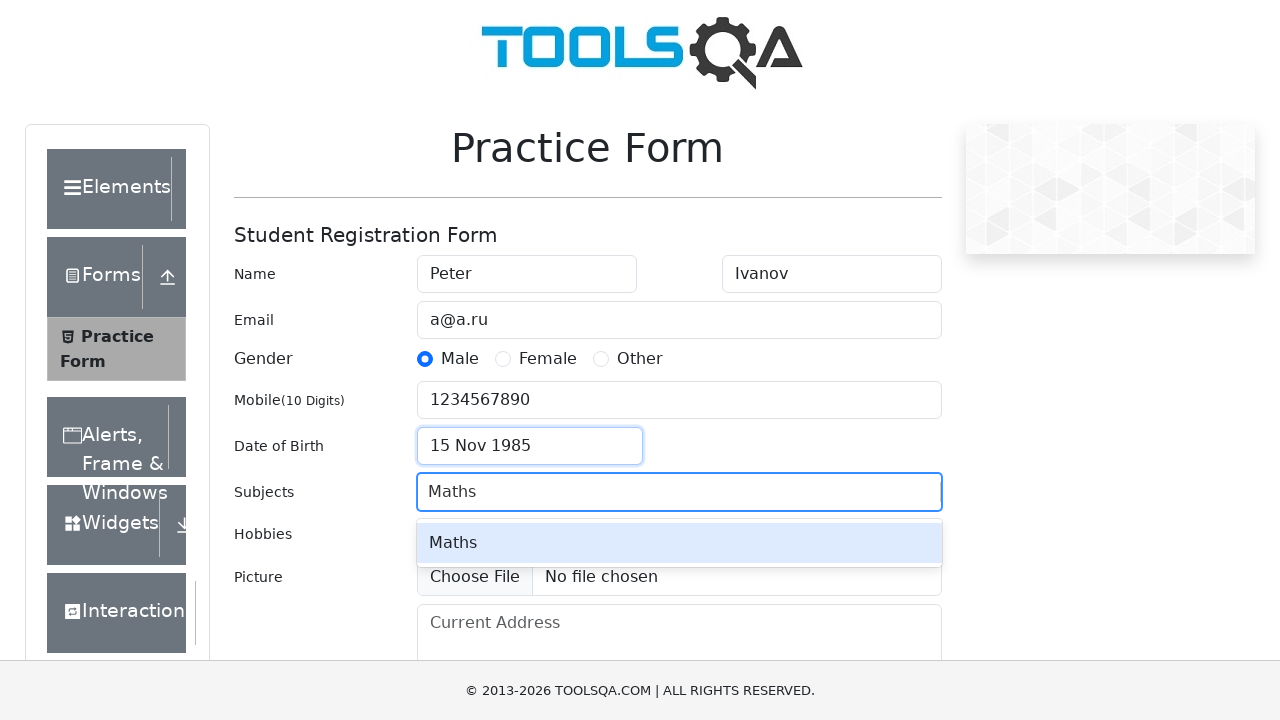

Pressed Tab to confirm subject selection
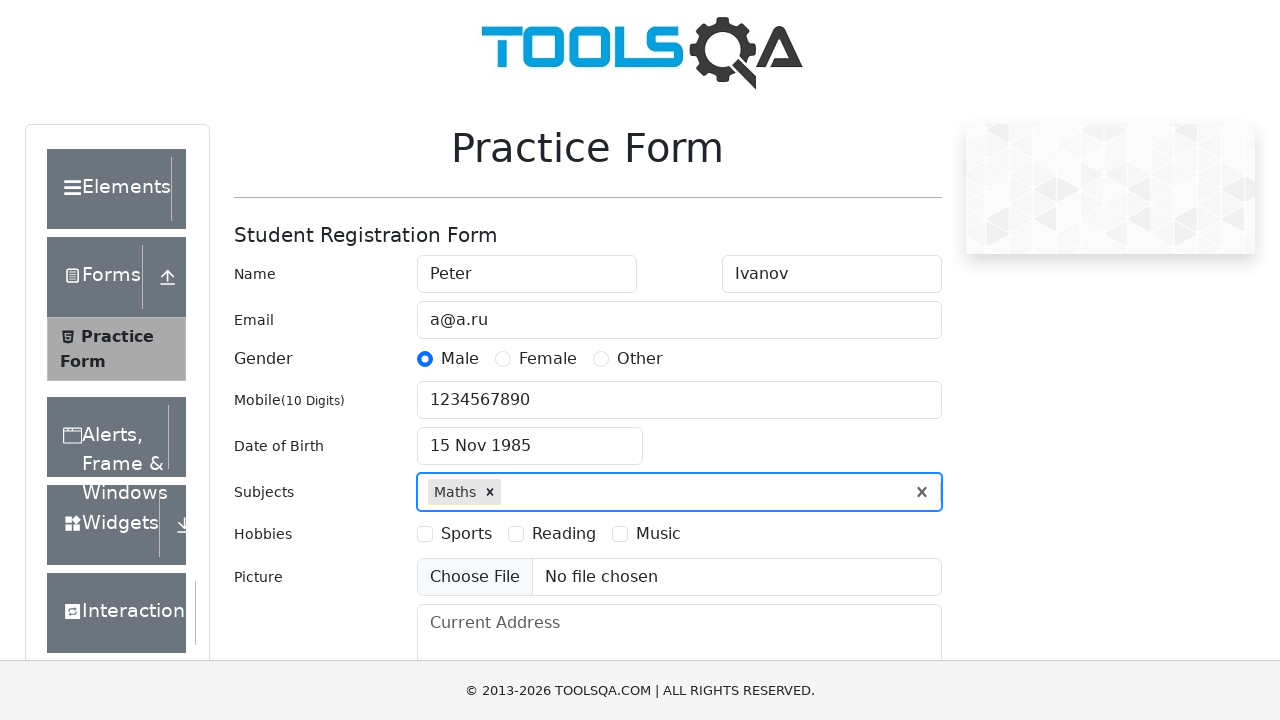

Selected Sports hobby checkbox at (466, 534) on label[for='hobbies-checkbox-1']
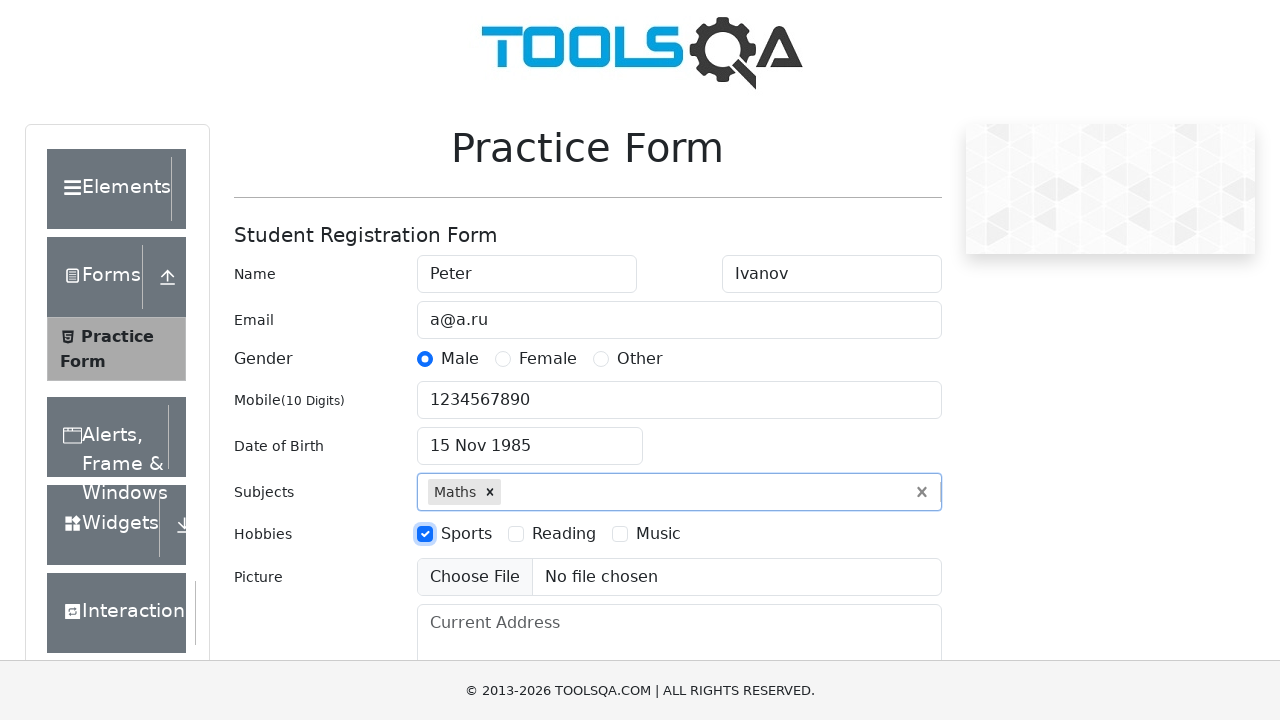

Filled current address with 'CA, San Francisco, 17 avn, 1' on #currentAddress
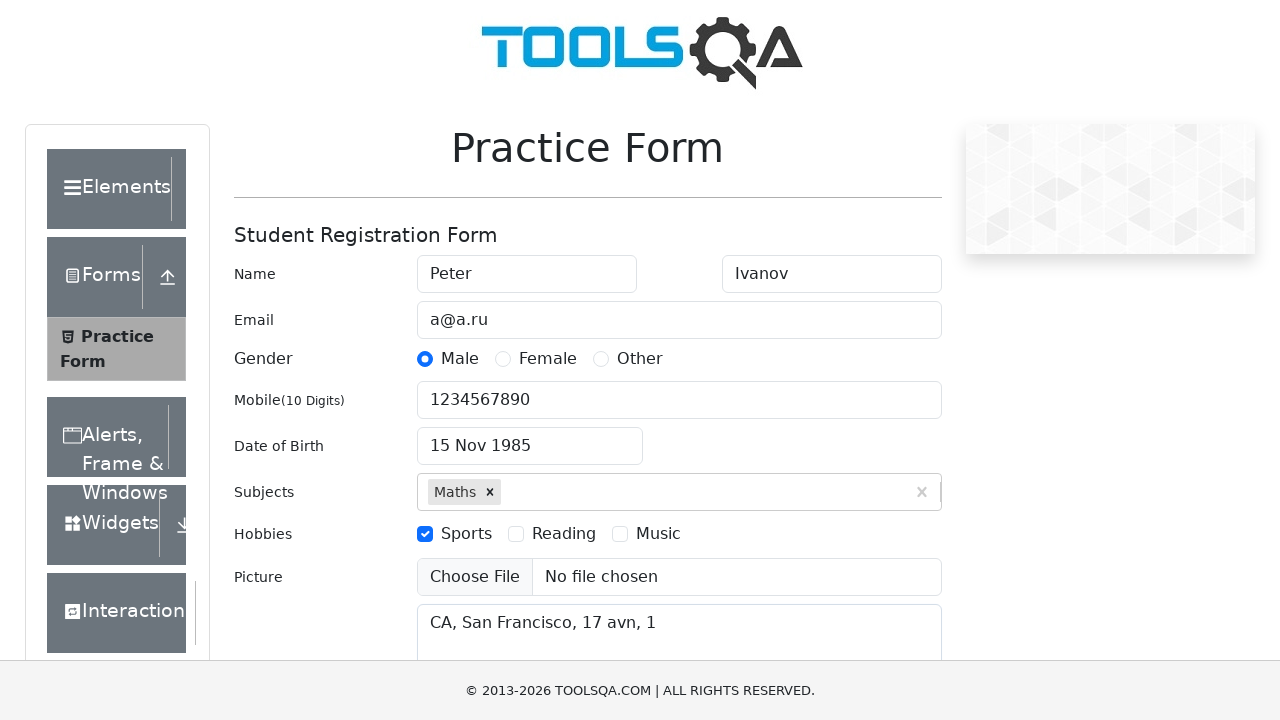

Filled state field with 'NCR' on #react-select-3-input
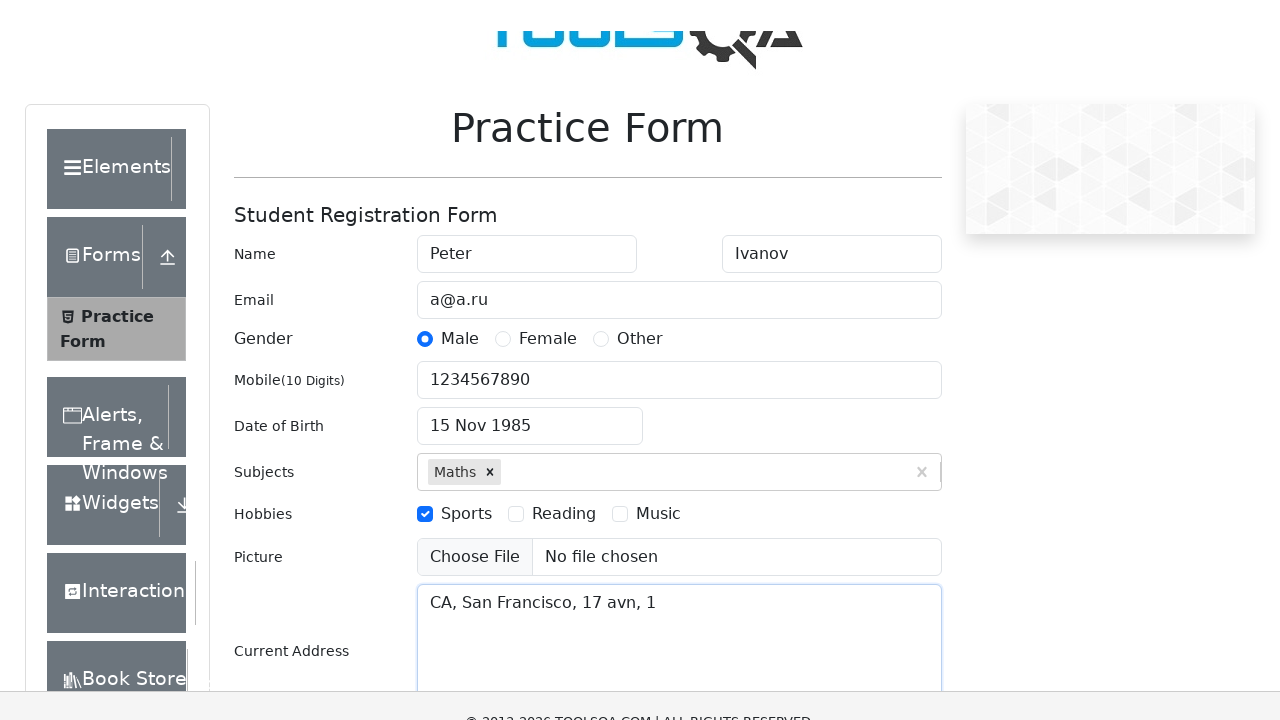

Pressed Tab to confirm state selection
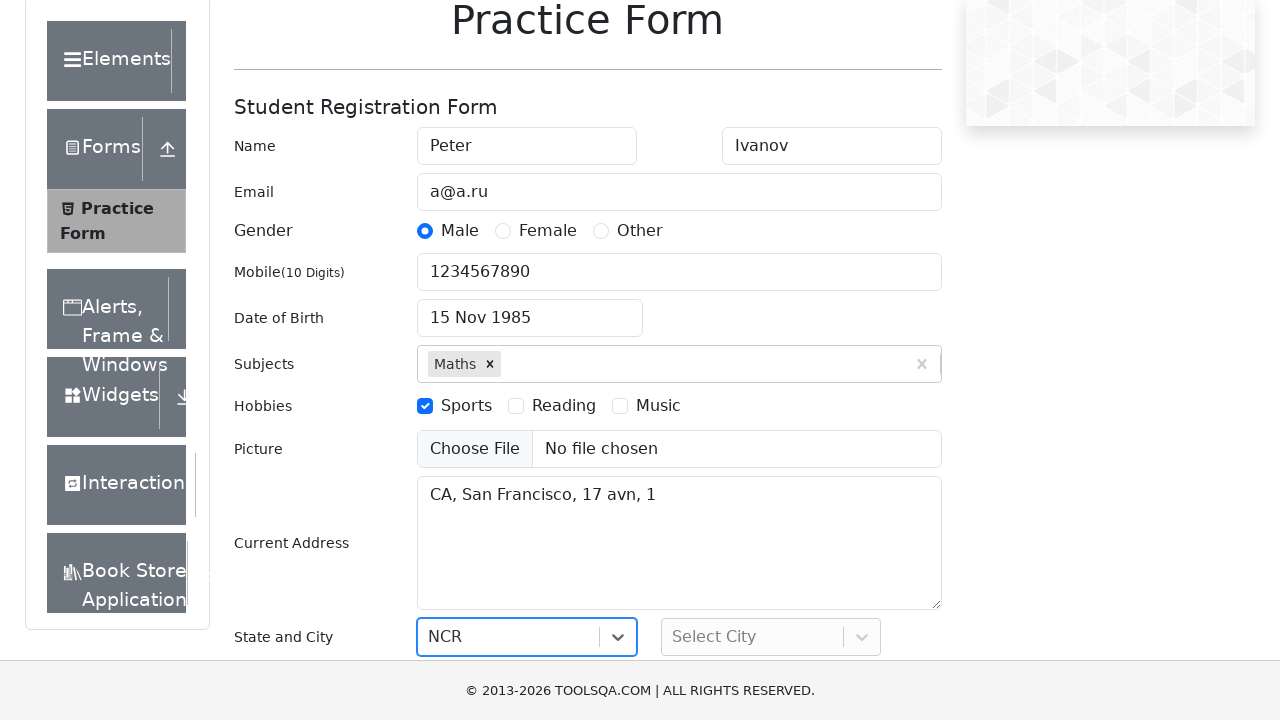

Filled city field with 'Delhi' on #react-select-4-input
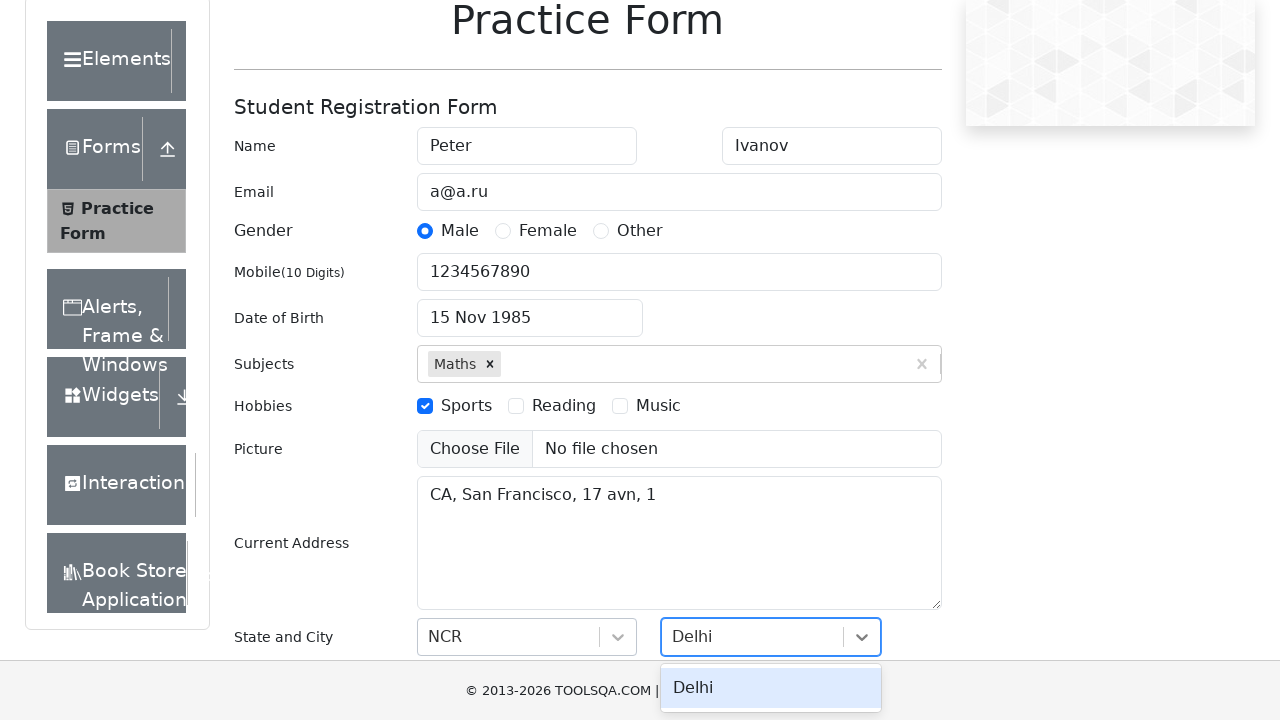

Pressed Tab to confirm city selection
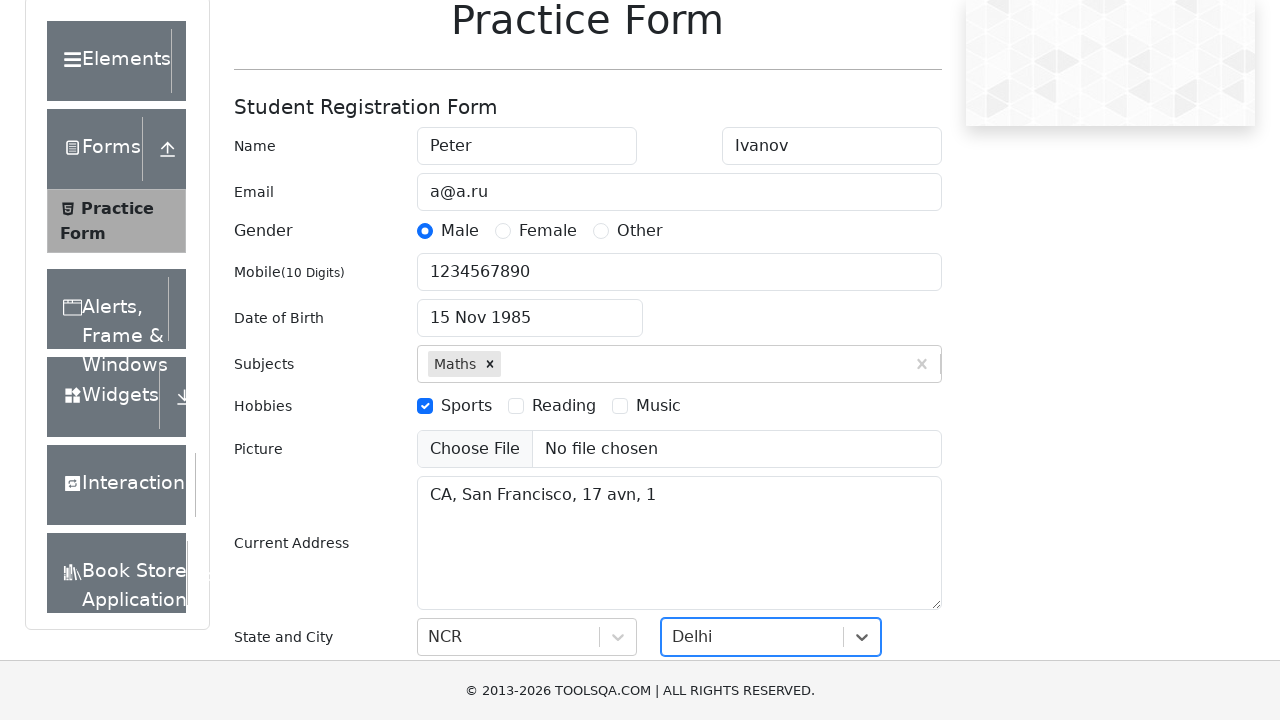

Clicked submit button to submit registration form at (885, 499) on #submit
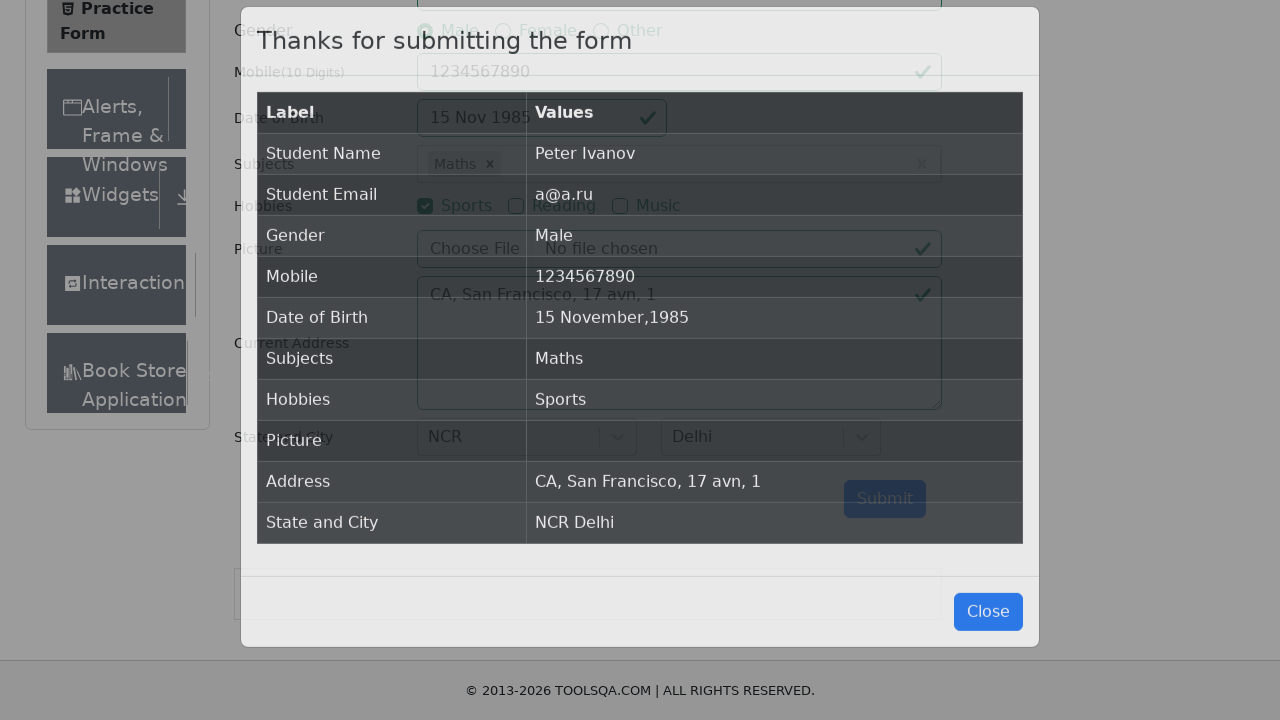

Waited for results table to appear and form submission verified
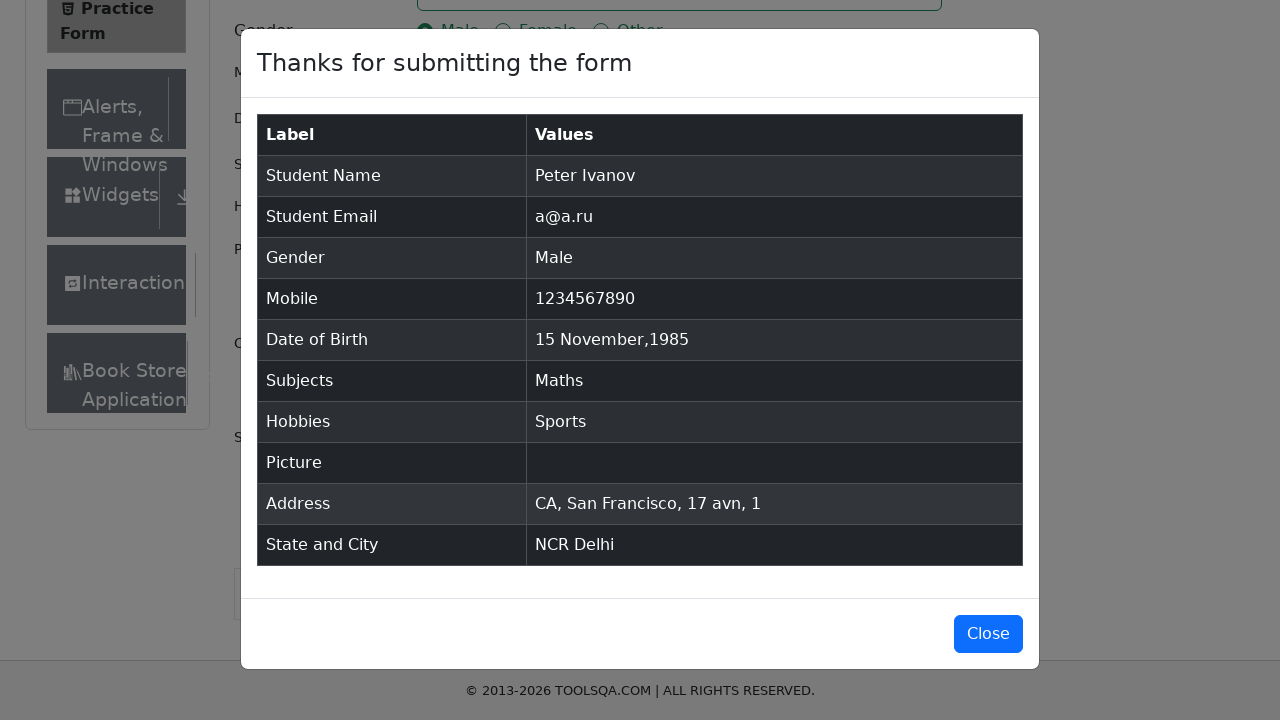

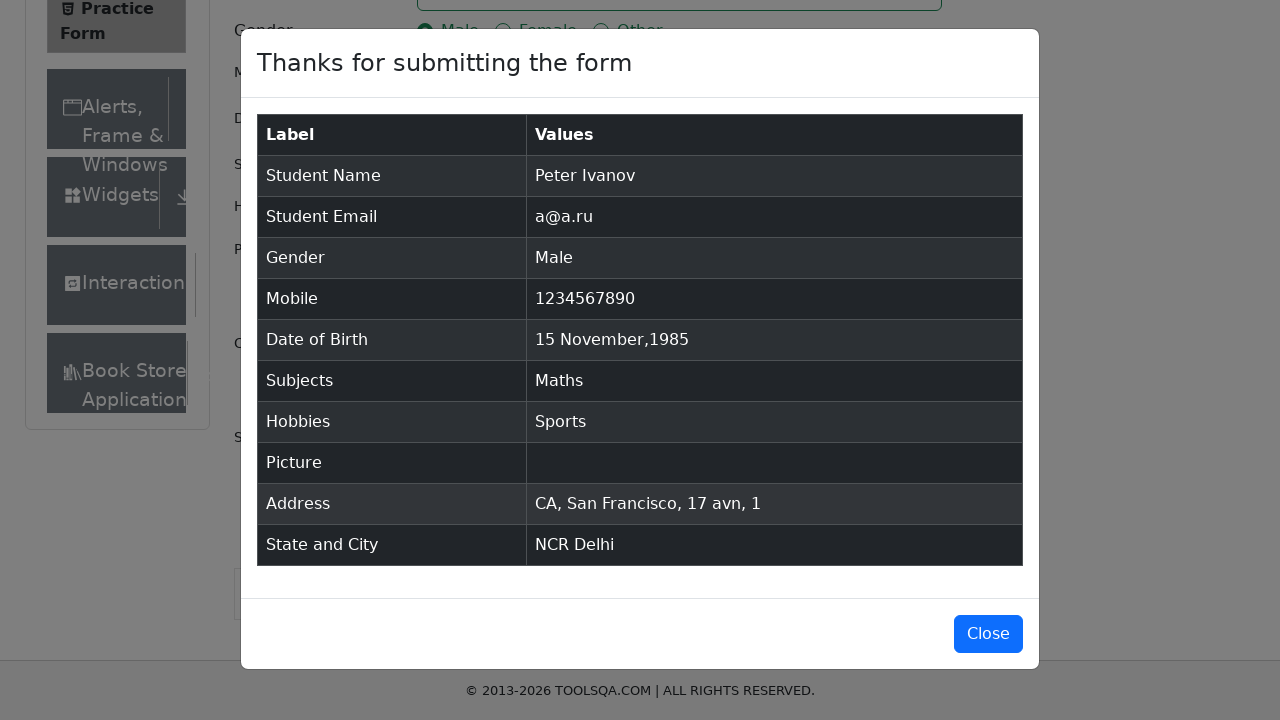